Tests revealing a hidden input field by clicking a reveal button and verifying the input becomes visible

Starting URL: https://www.selenium.dev/selenium/web/dynamic.html

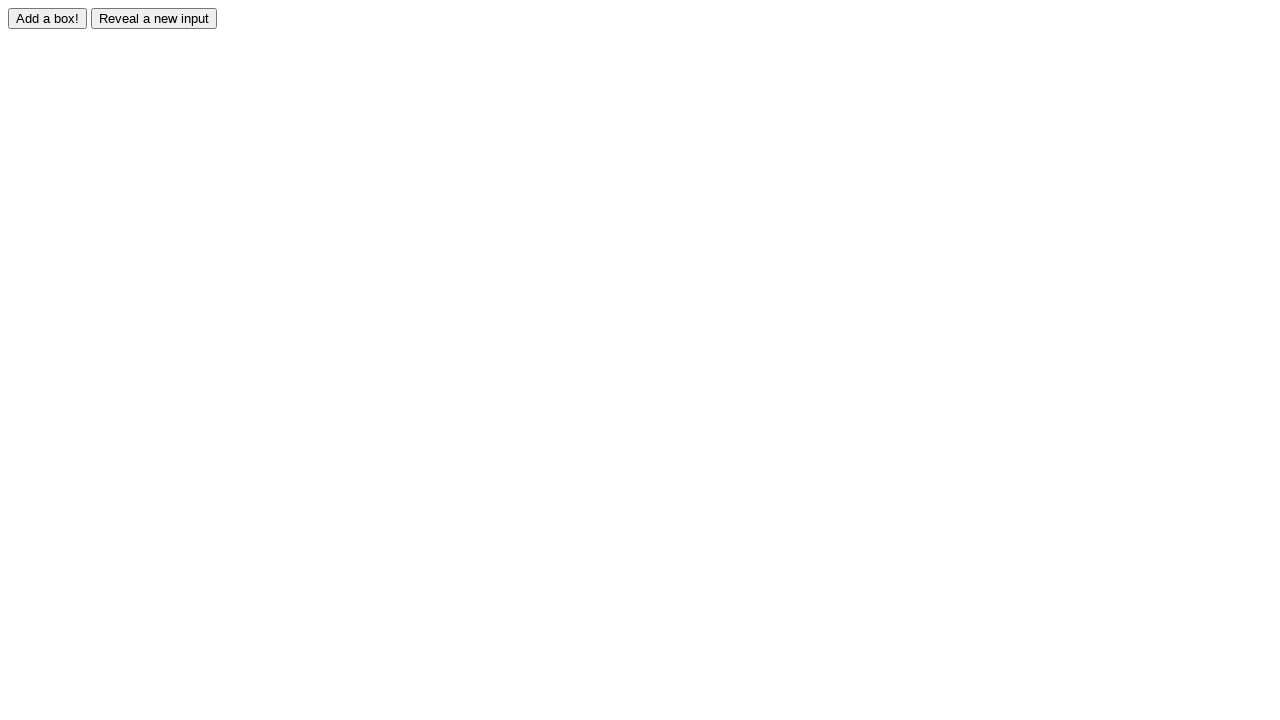

Navigated to dynamic HTML test page
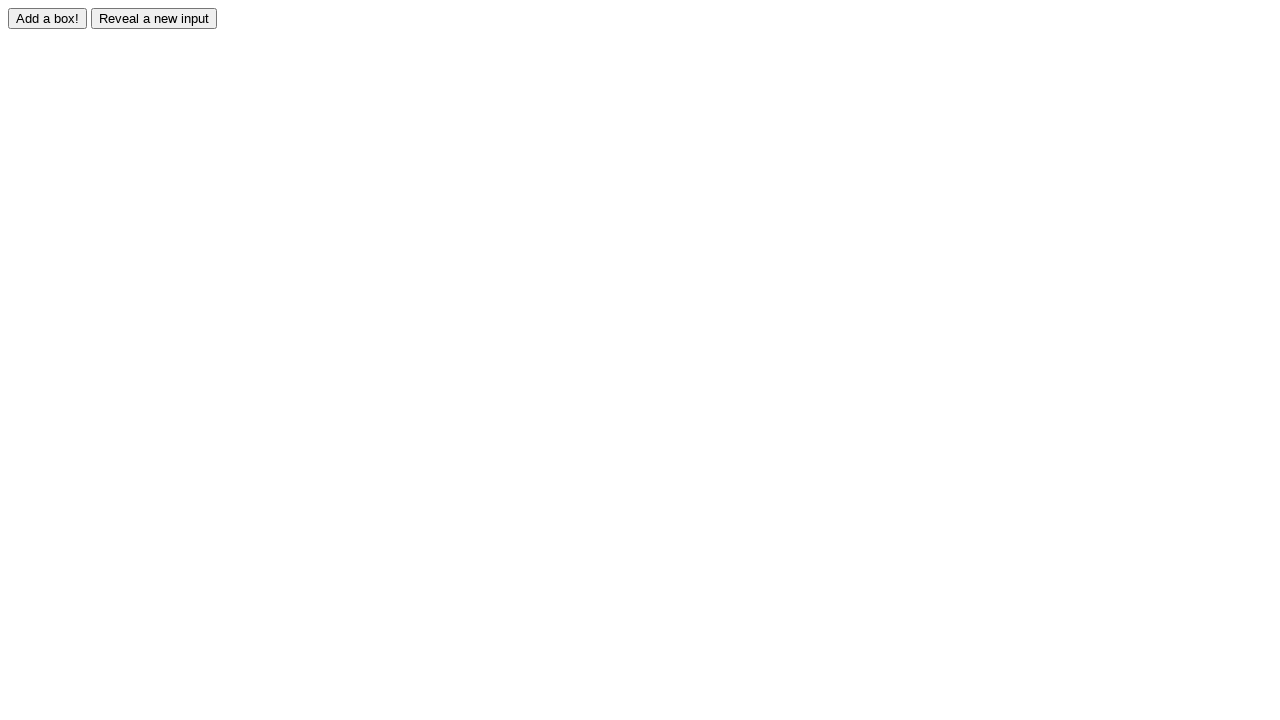

Clicked reveal button to show hidden input field at (154, 18) on input#reveal
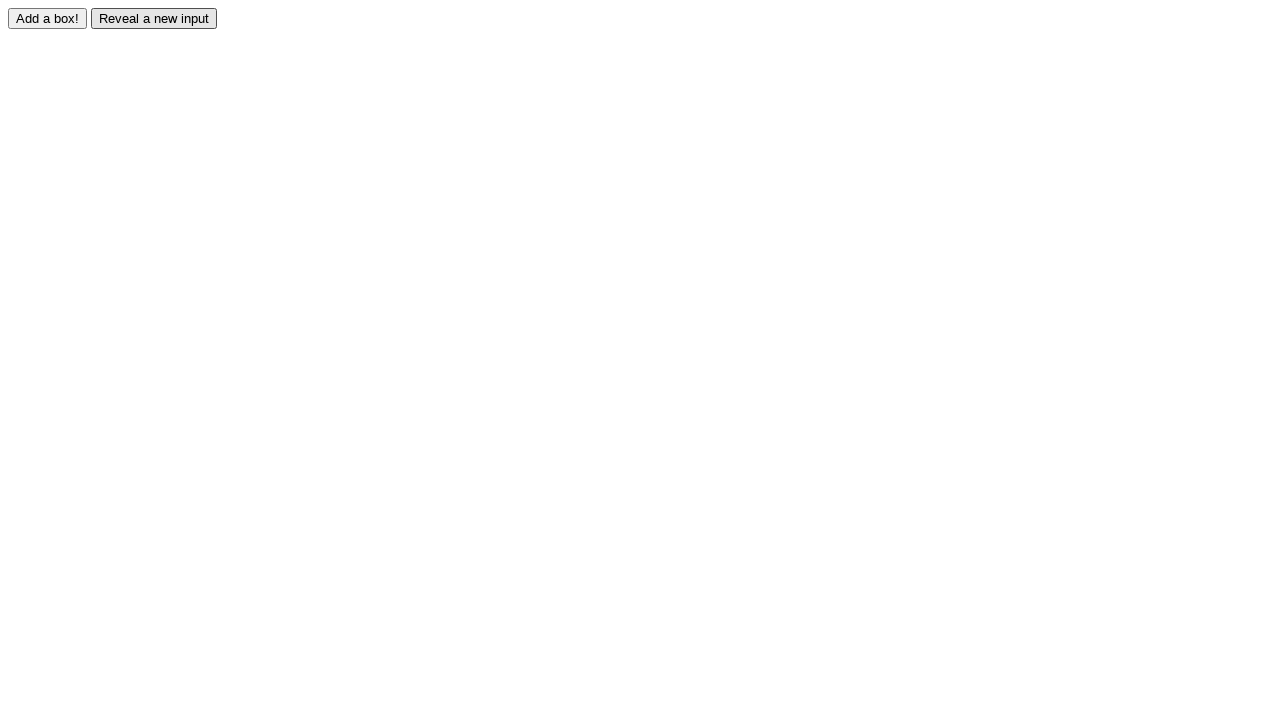

Hidden input field became visible
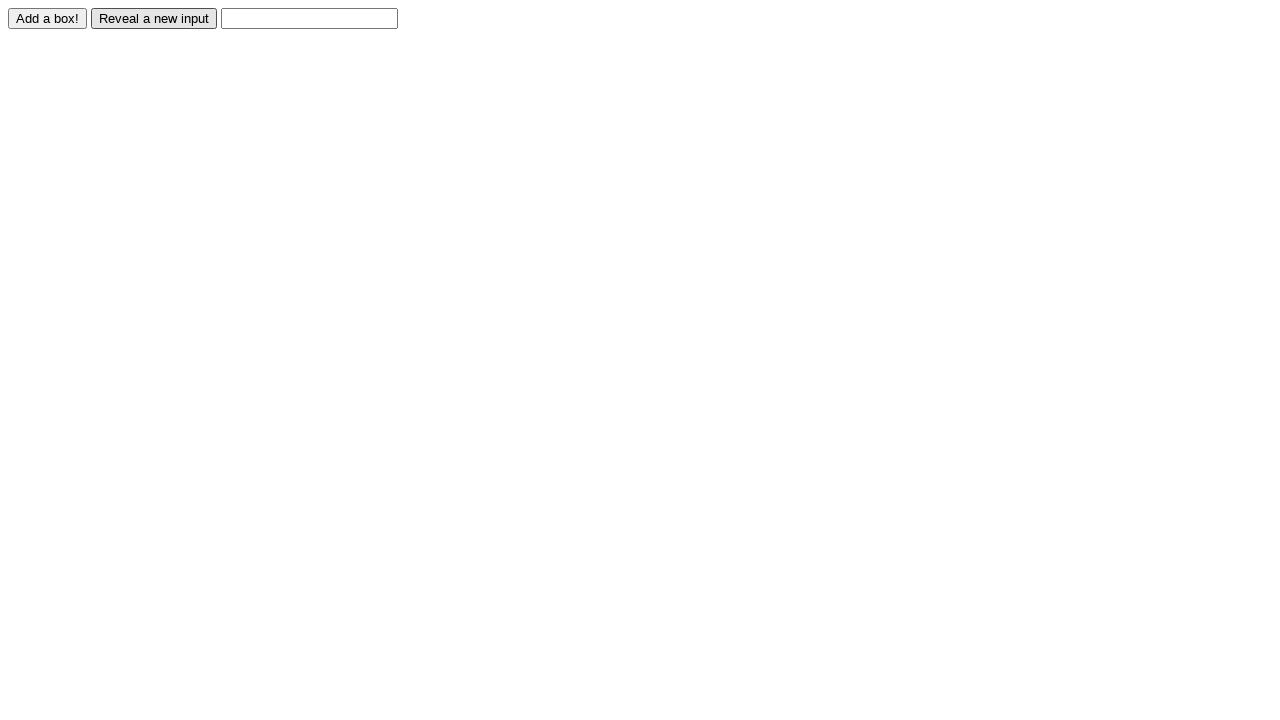

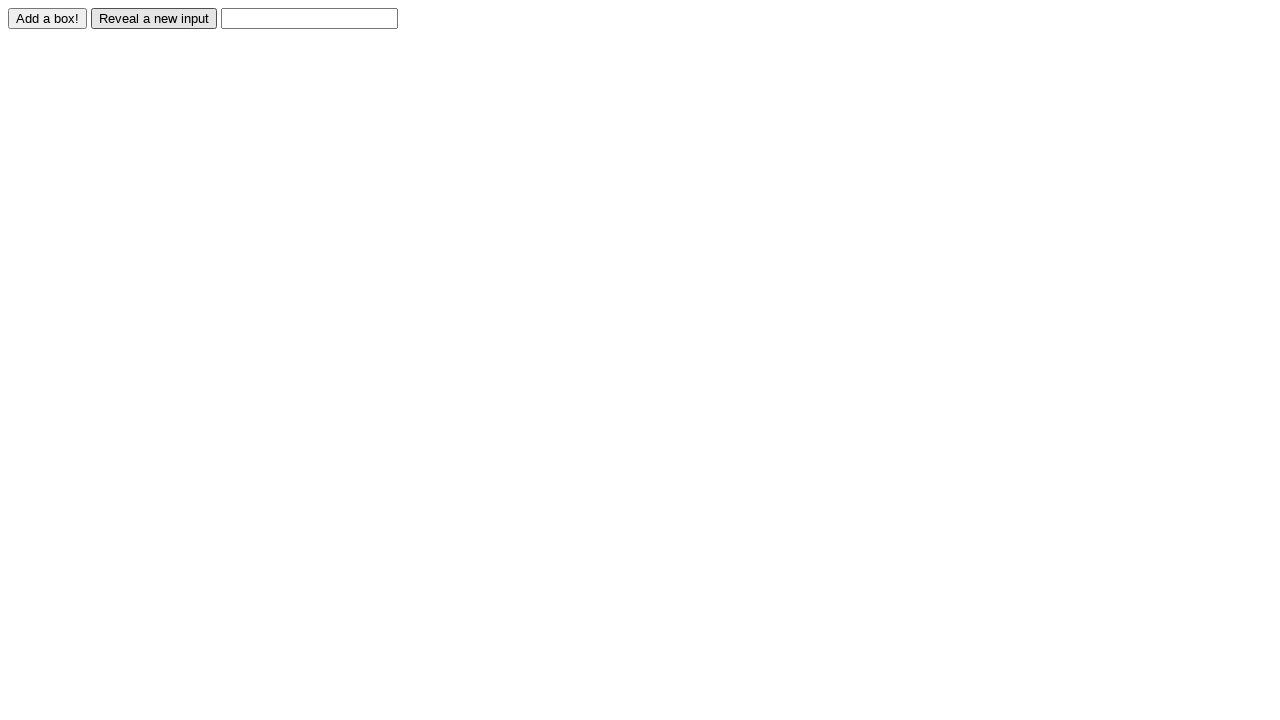